Tests clicking the Elements card on the homepage and verifies navigation to the elements page

Starting URL: https://demoqa.com/

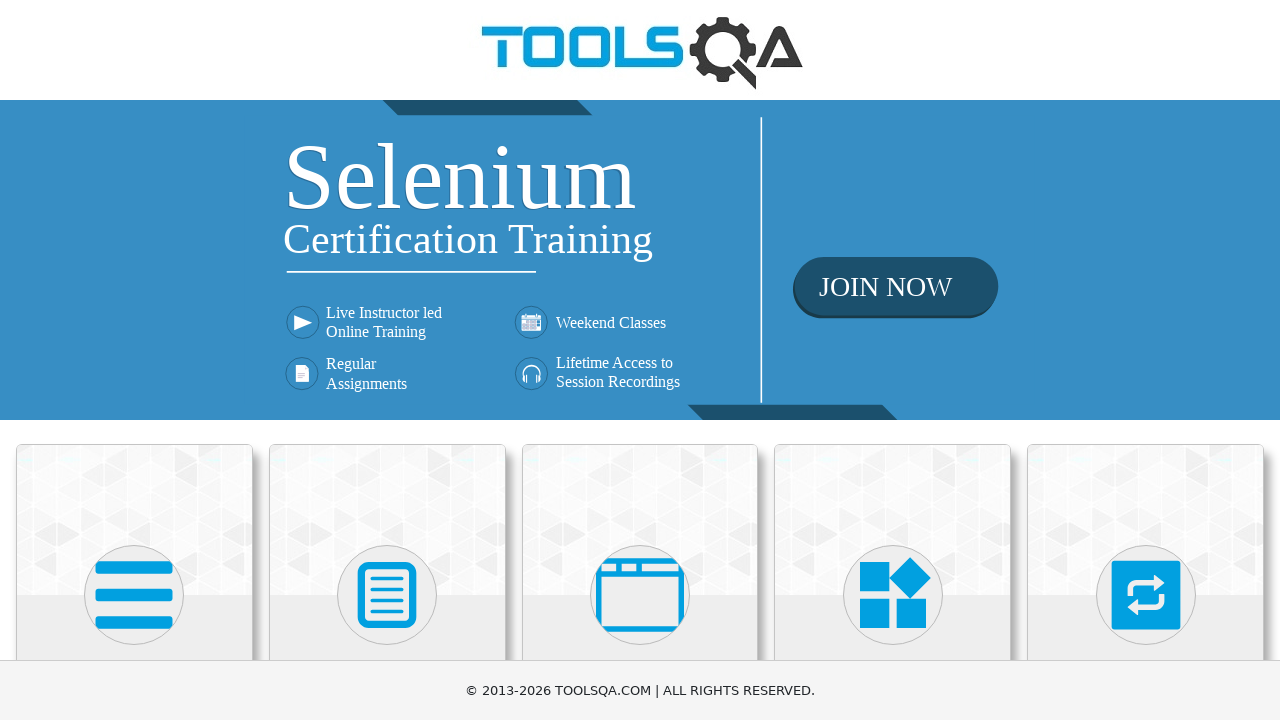

Clicked the Elements card on homepage at (134, 520) on div.card:has-text('Elements')
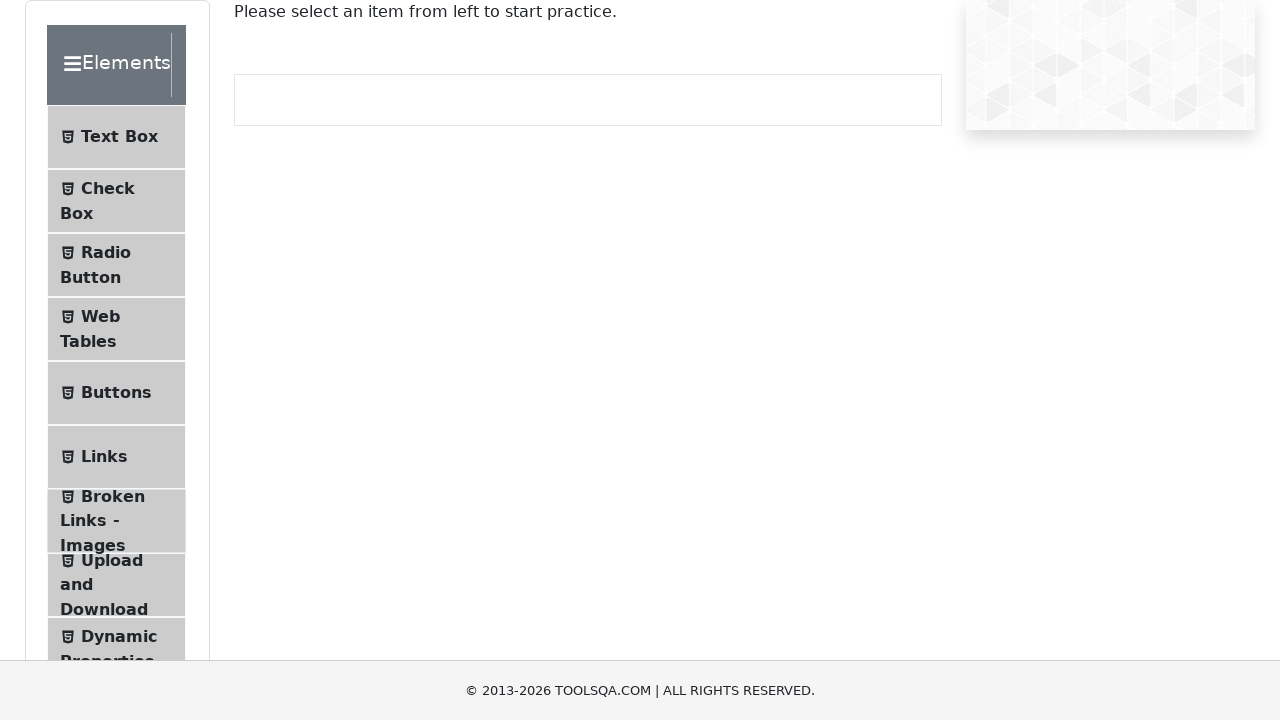

Waited for navigation to elements page
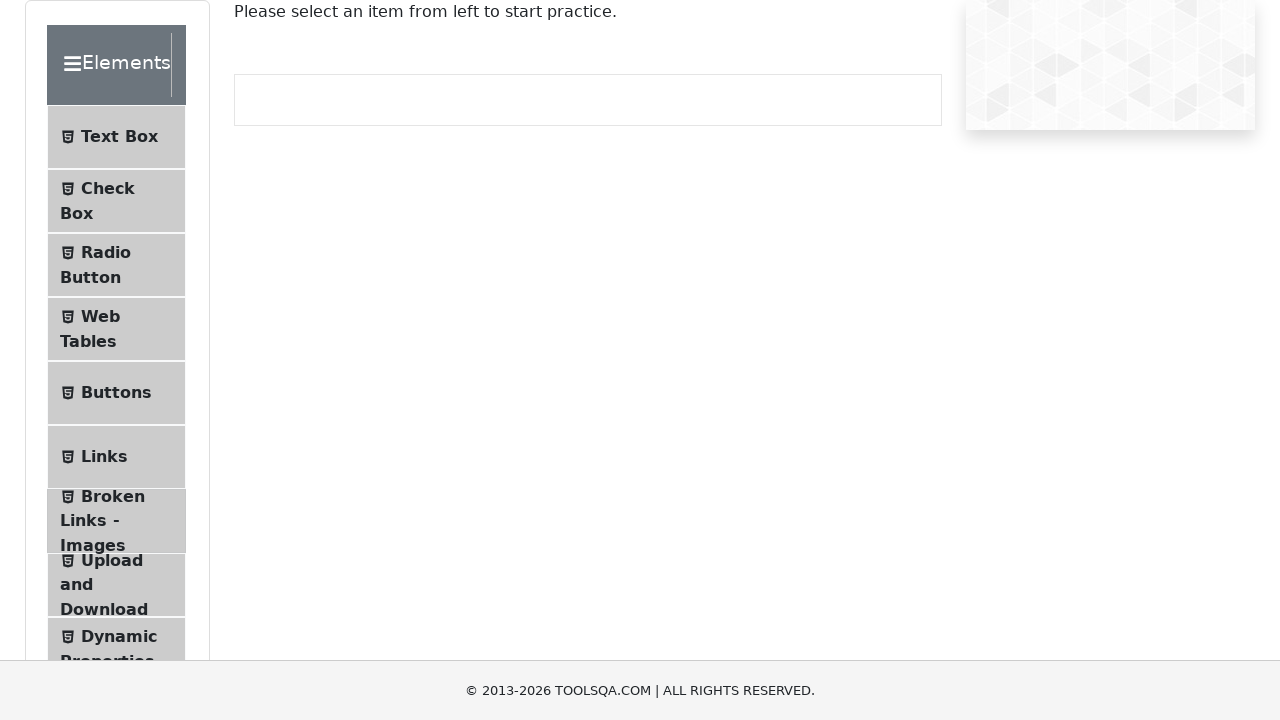

Verified URL is https://demoqa.com/elements
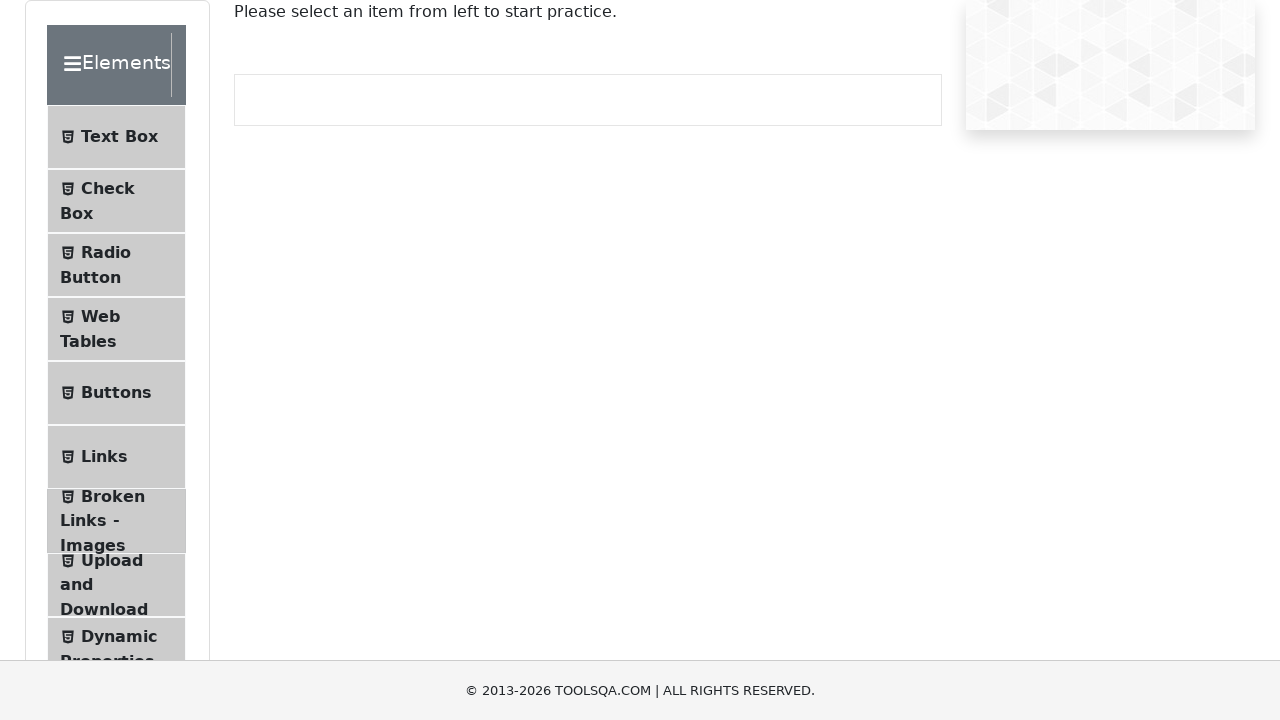

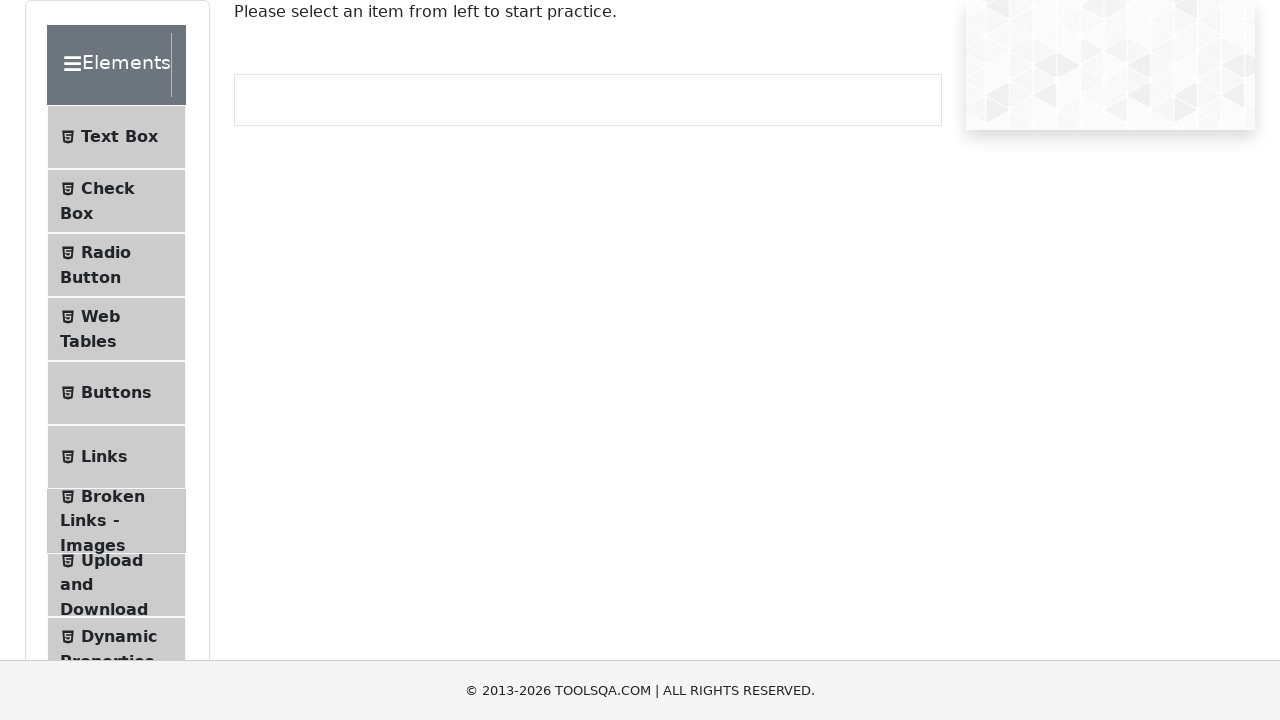